Tests the promo code functionality on an eBook product by adding an invalid promo code and verifying the error message is displayed

Starting URL: https://shopdemo.fatfreeshop.com/?

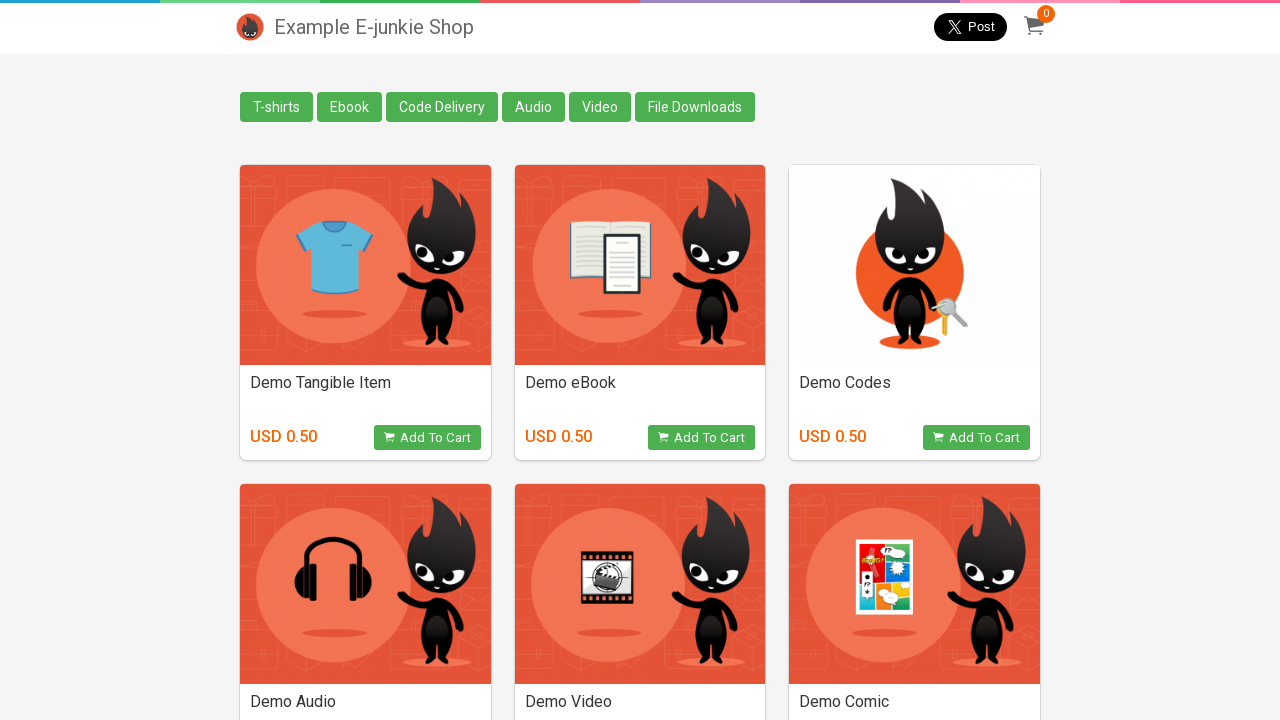

Waited for product boxes to load
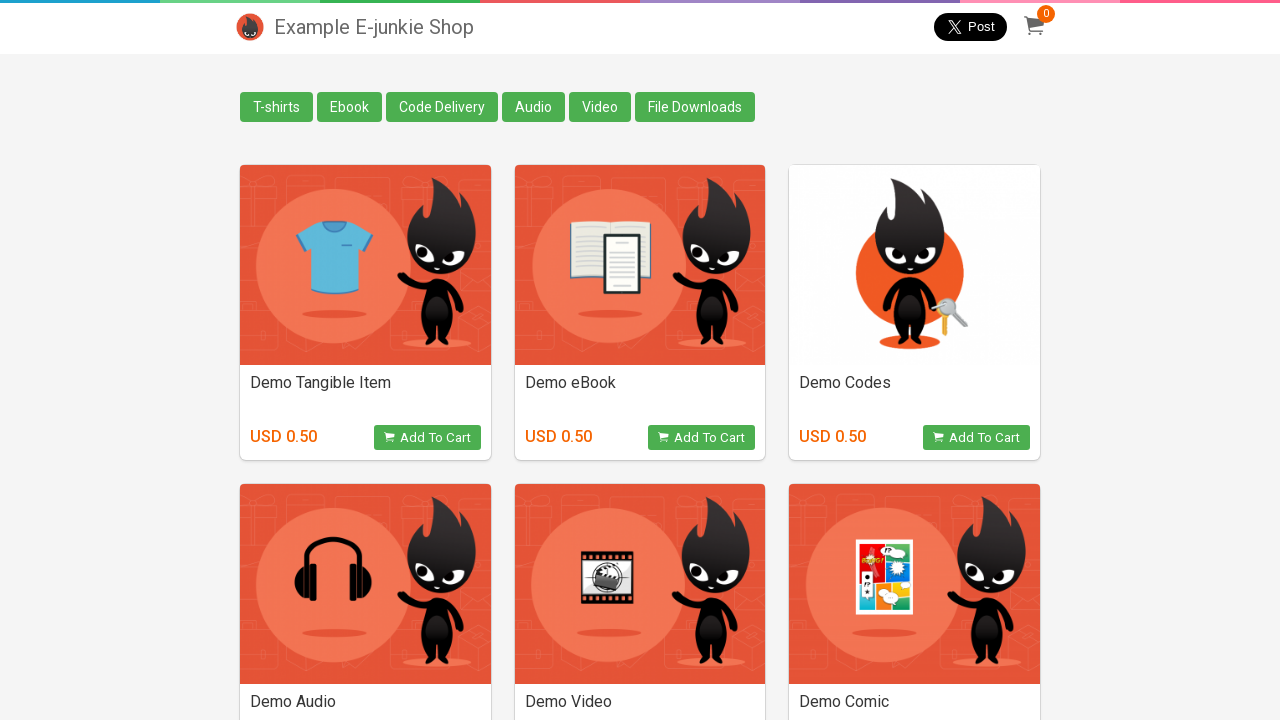

Retrieved all product boxes
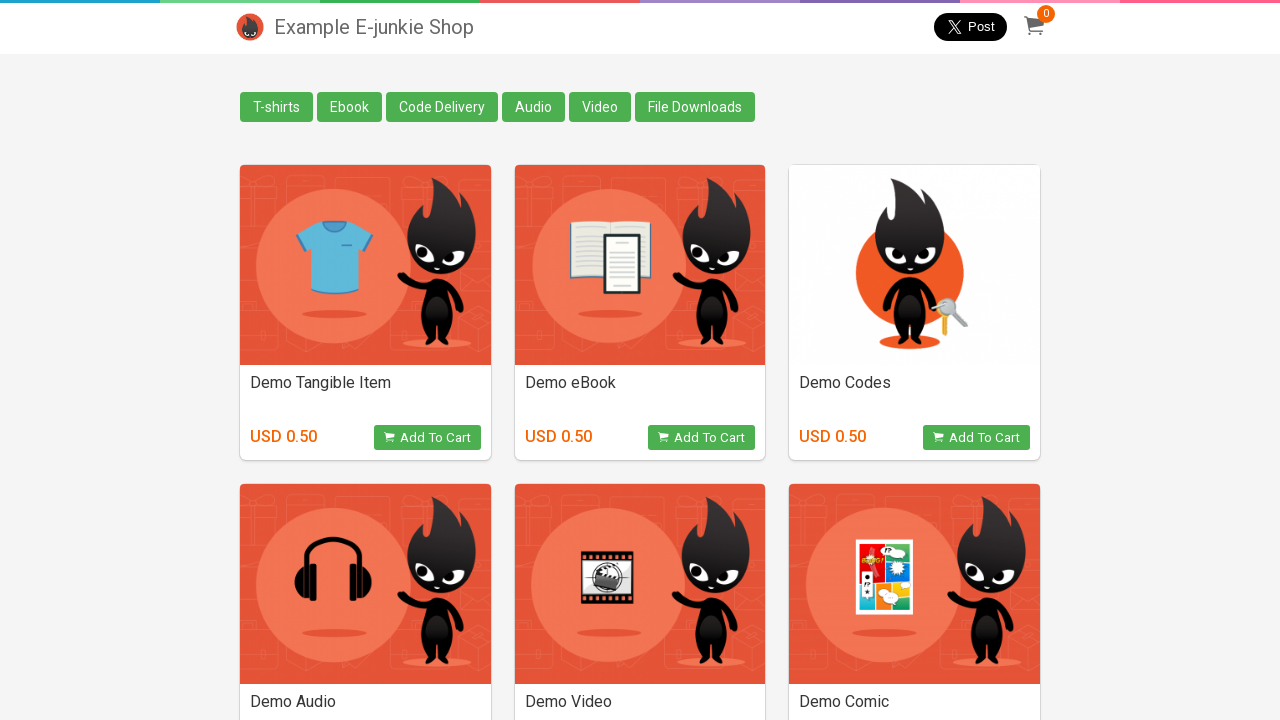

Clicked 'View Product' button for Demo eBook at (702, 438) on div.box >> nth=1 >> button.view_product
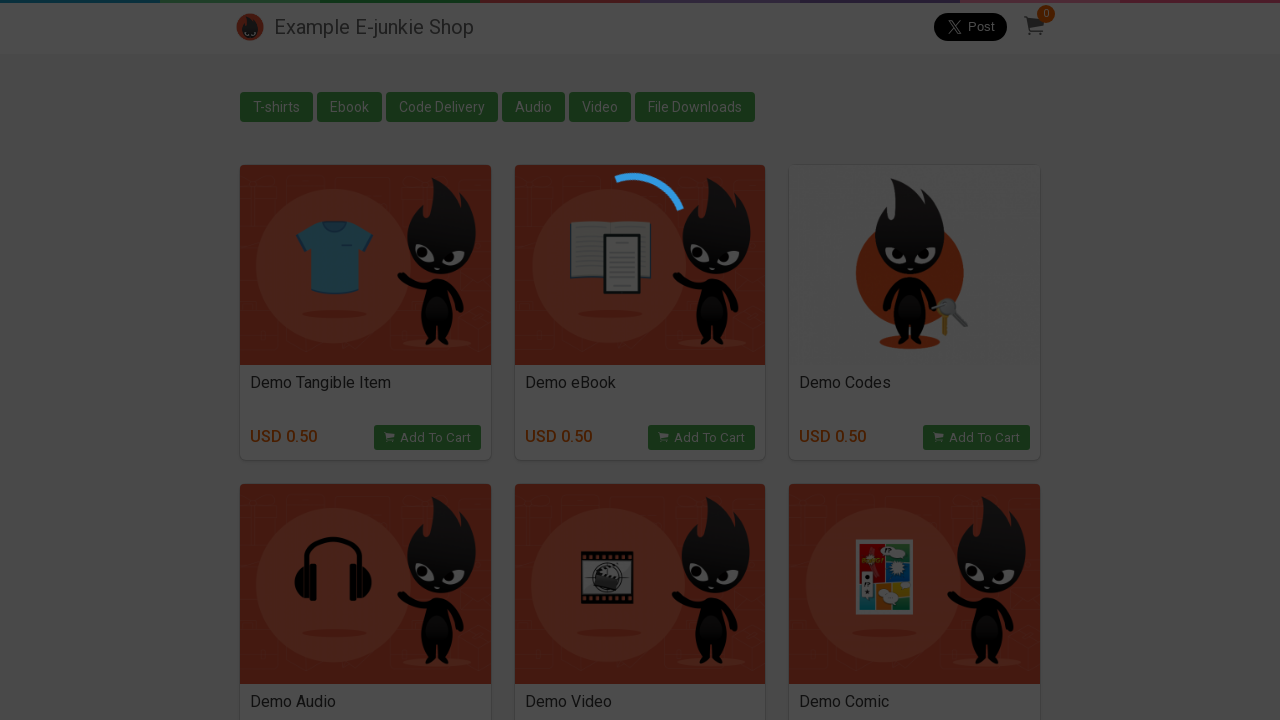

Cart modal iframe loaded
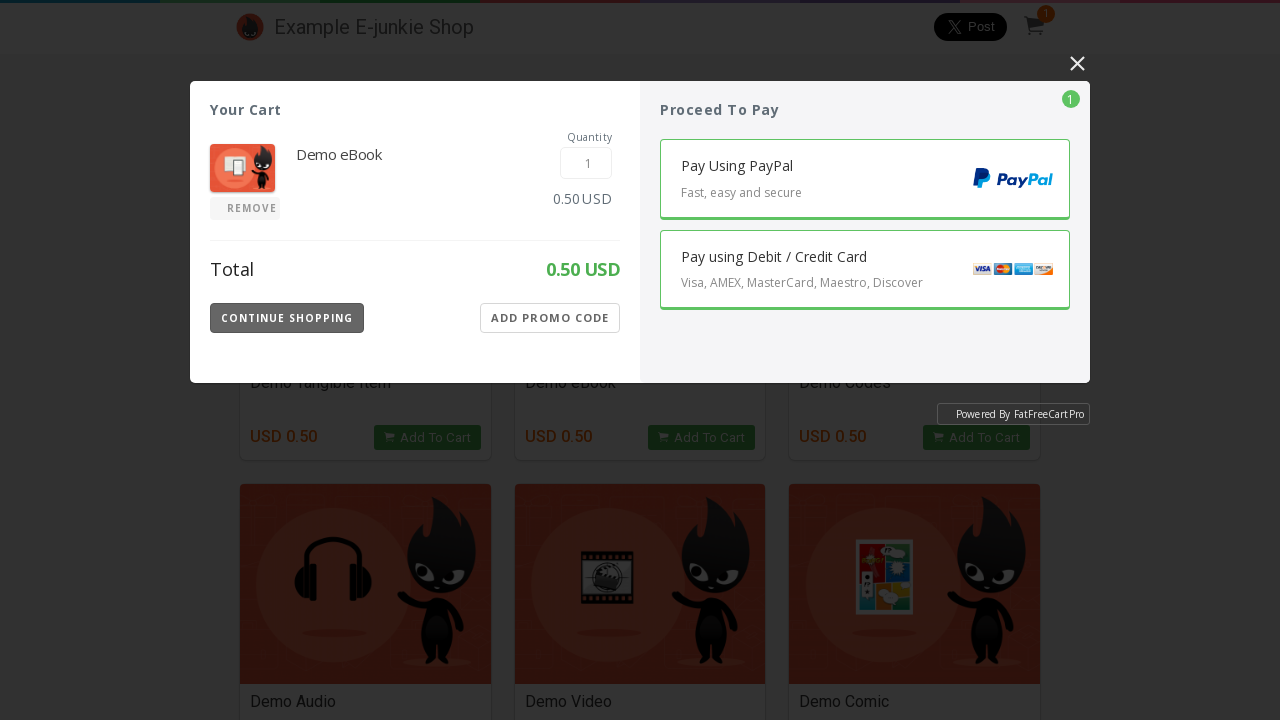

Switched to cart modal iframe content
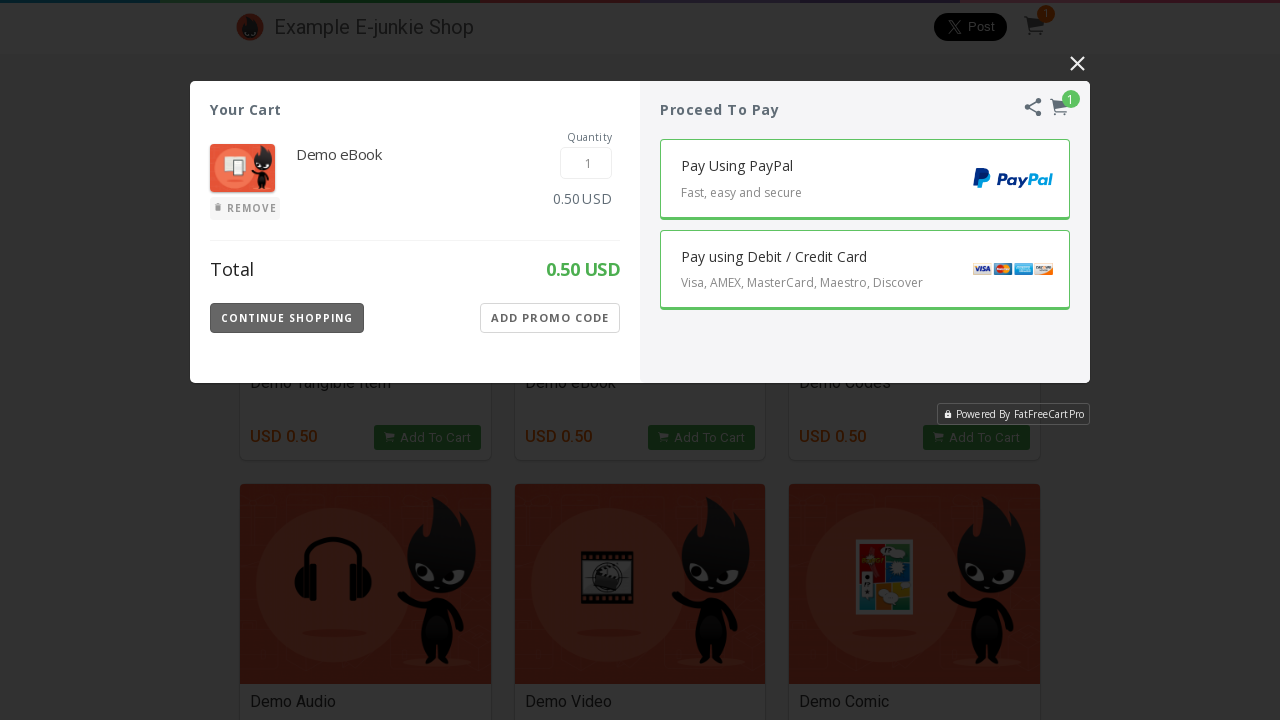

Add promo code button became visible
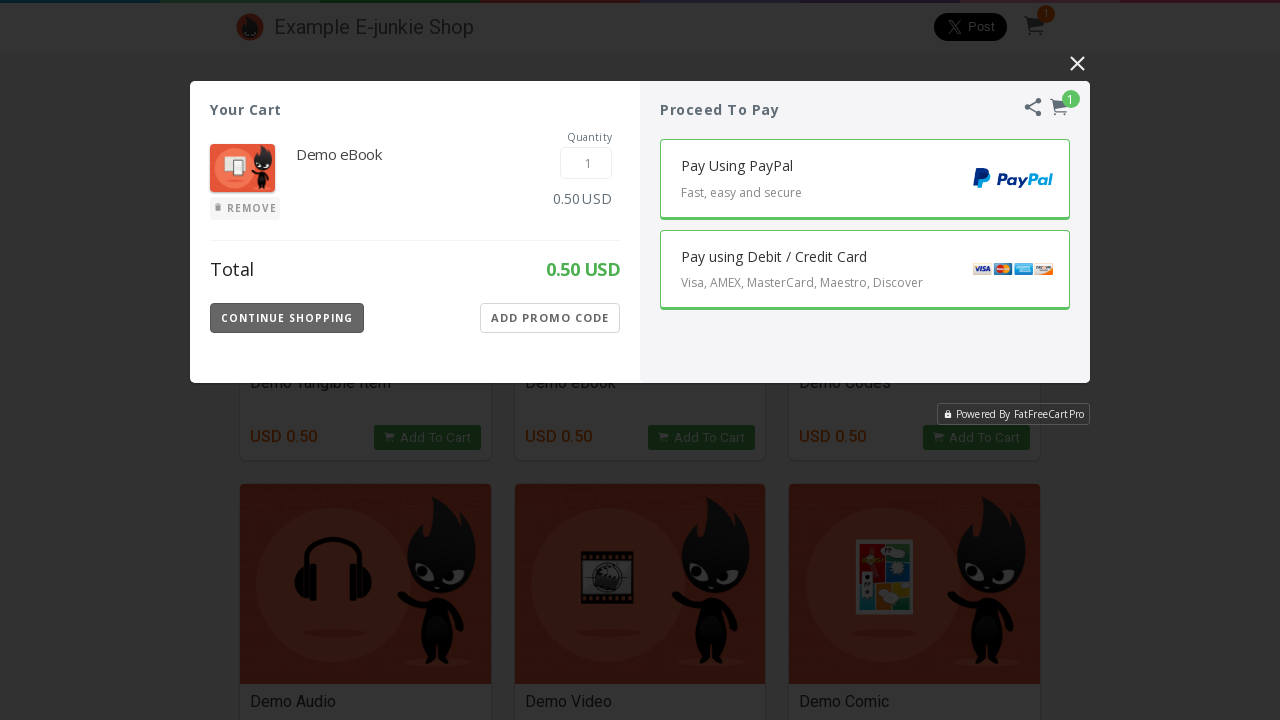

Clicked add promo code button at (550, 318) on button.Apply-Button.Show-Promo-Code-Button
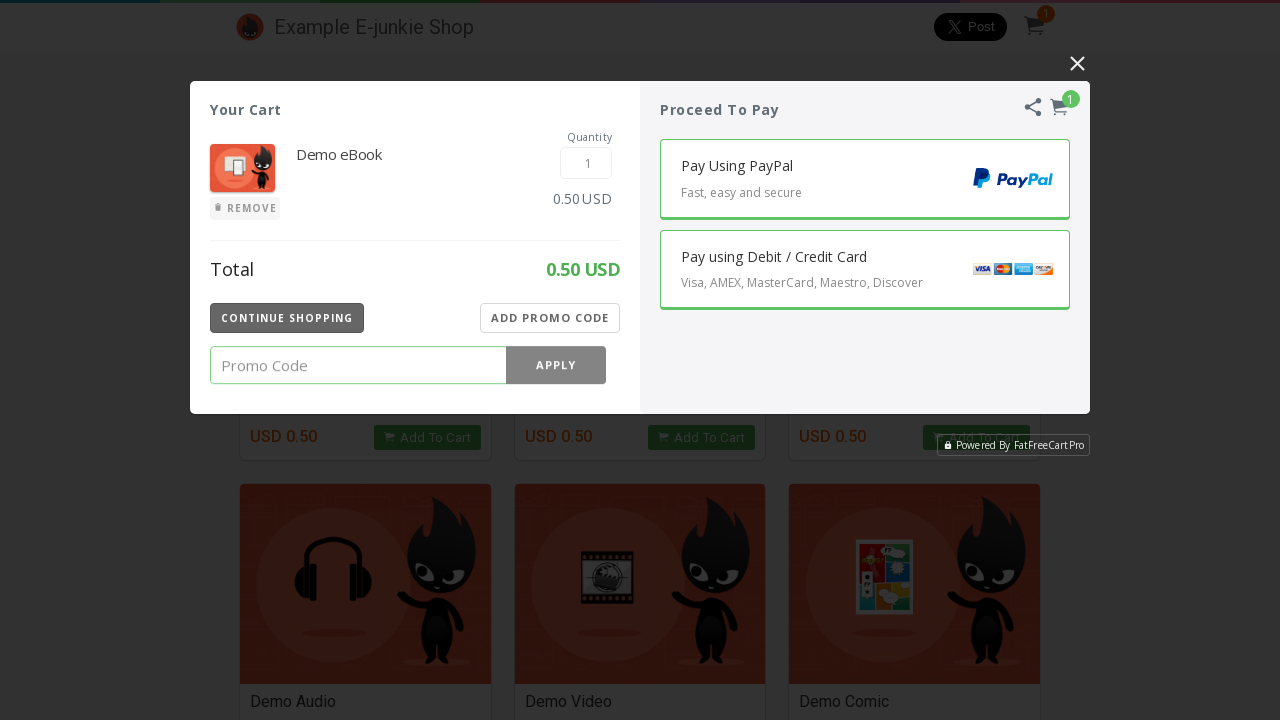

Promo code input field became visible
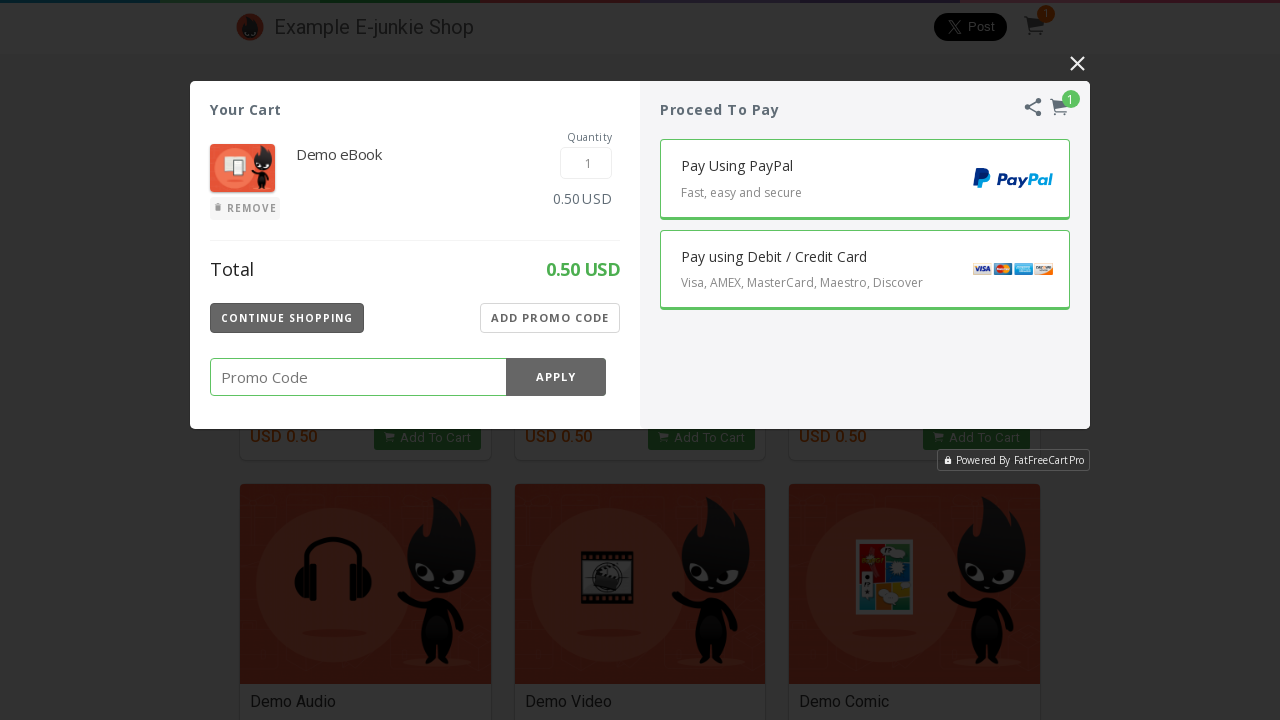

Entered invalid promo code '123456' on input.Promo-Code-Value
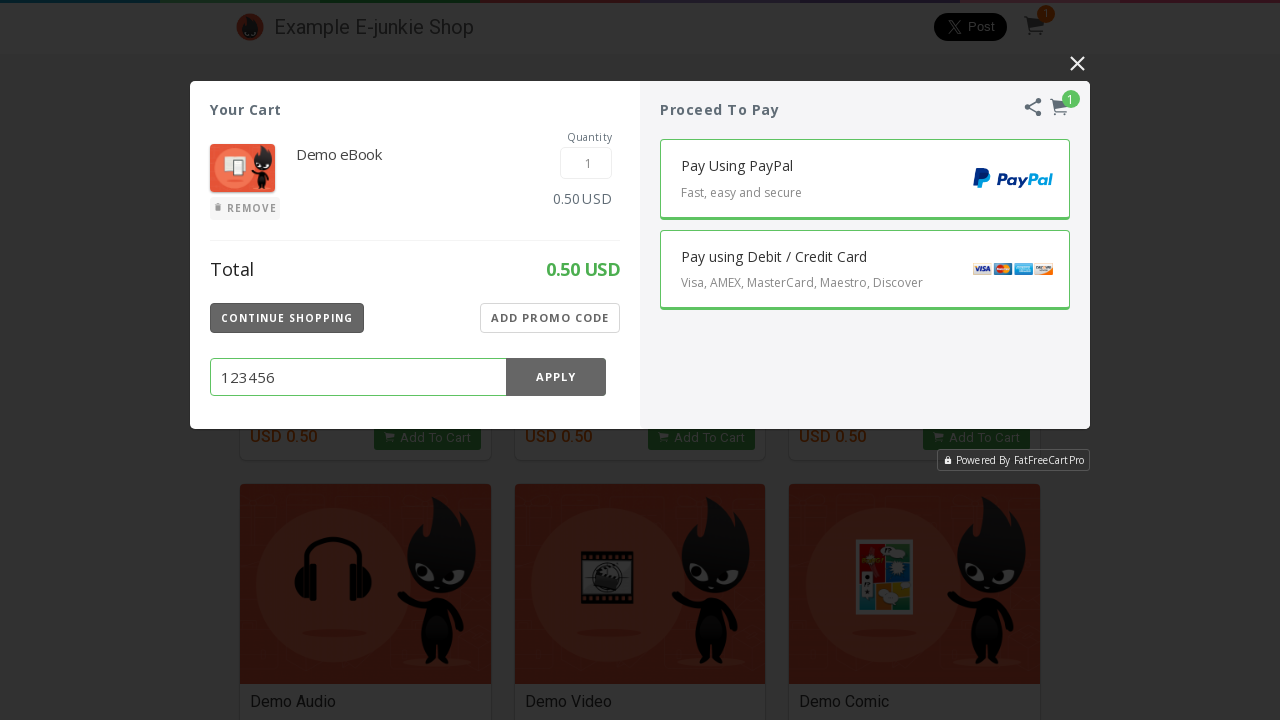

Clicked apply button to apply promo code at (556, 377) on button.Promo-Apply
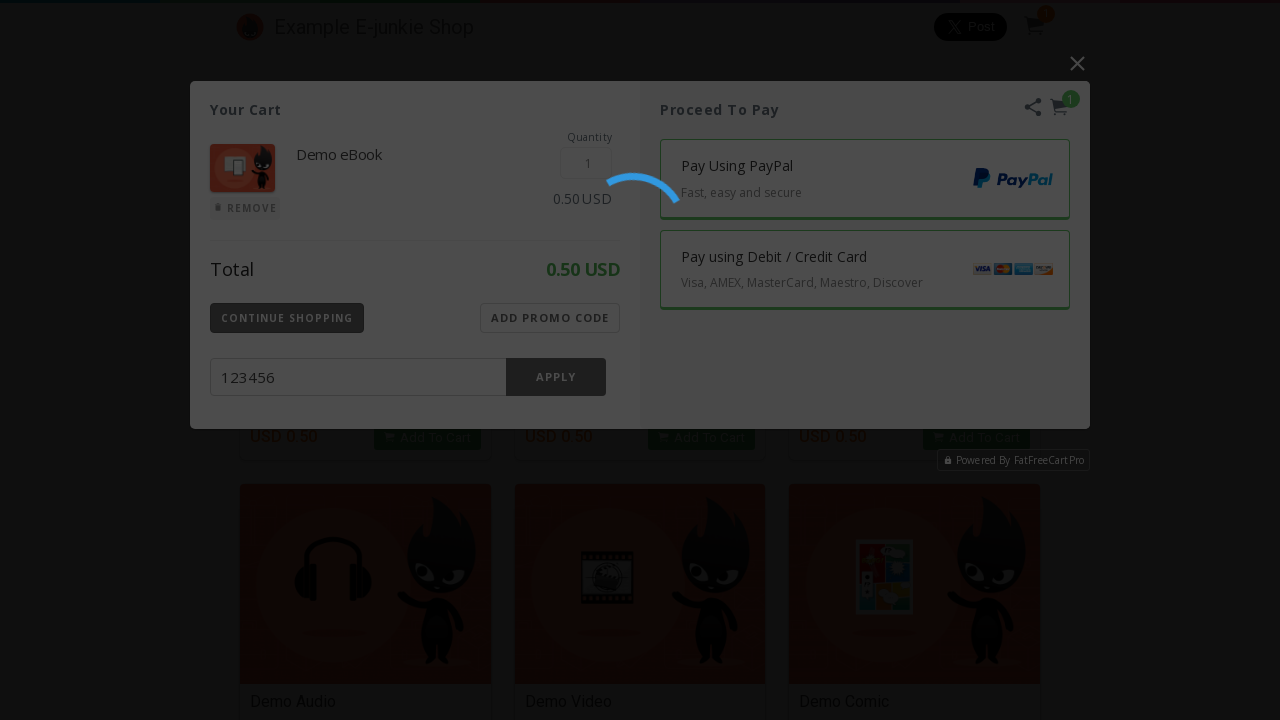

Error message 'Invalid promo code' appeared and is visible
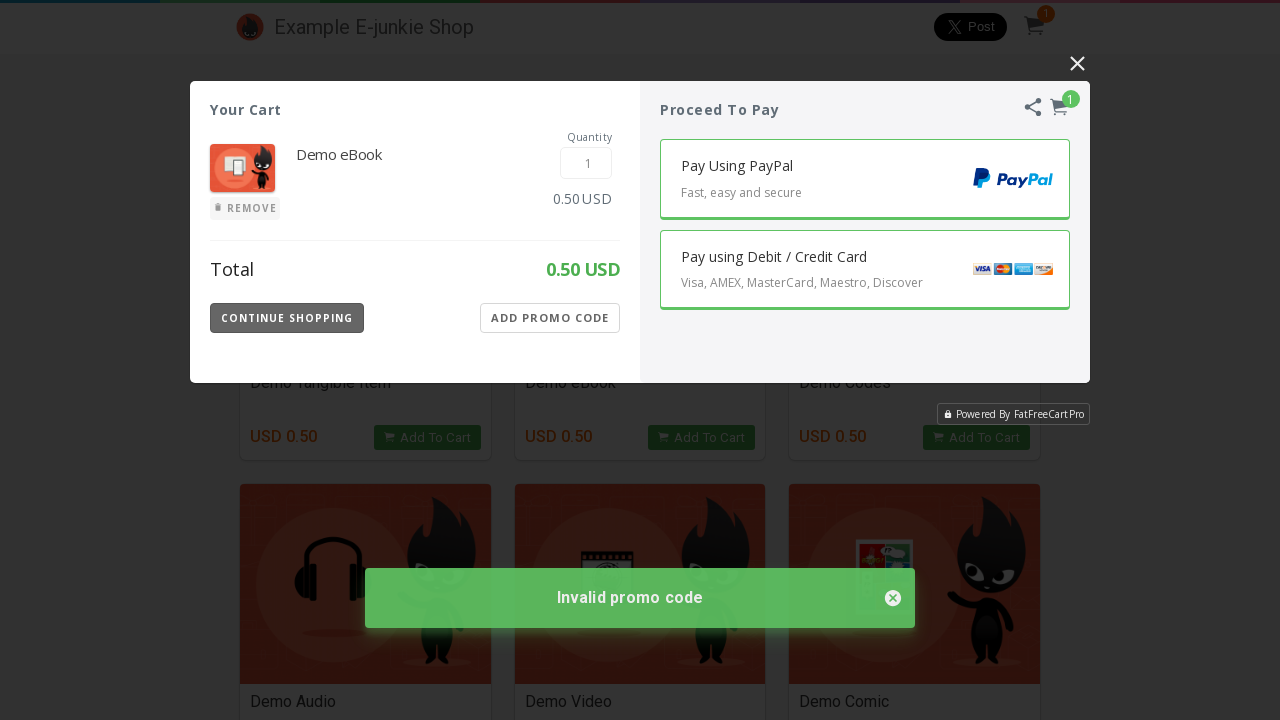

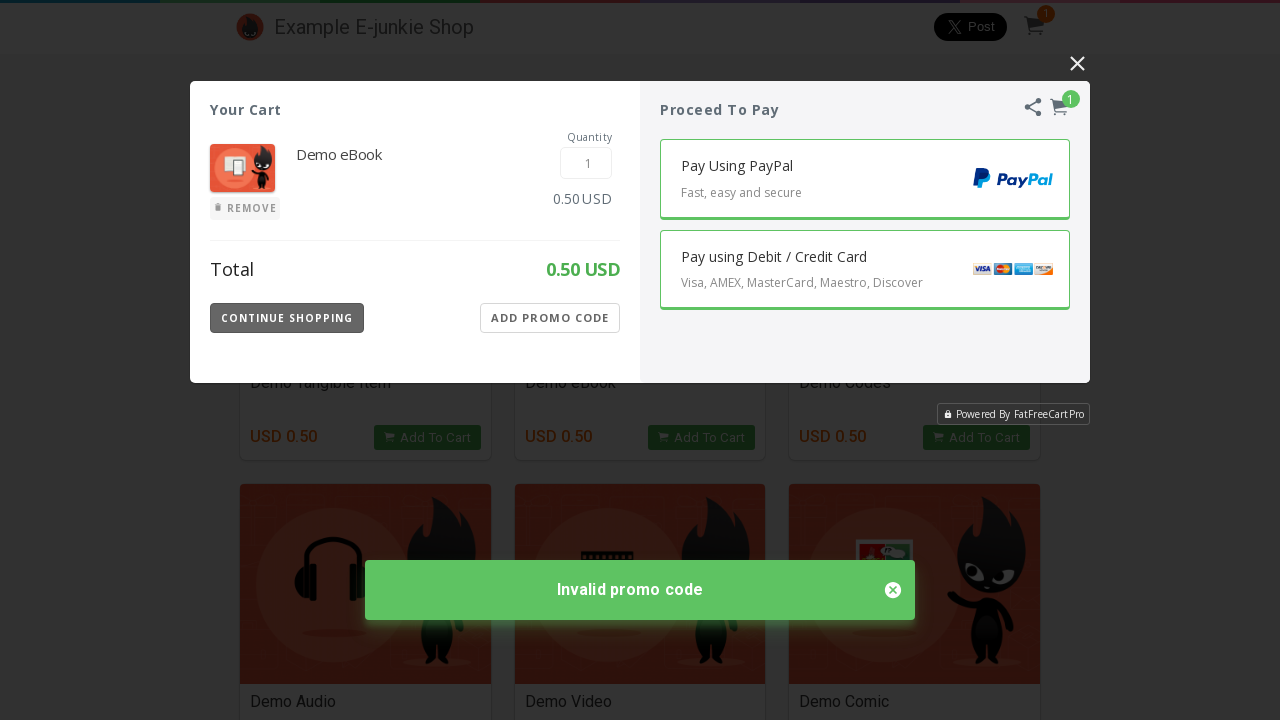